Tests clicking through each of the service tabs on the care page by iterating through all service links

Starting URL: https://www.healthpartners.com/care/

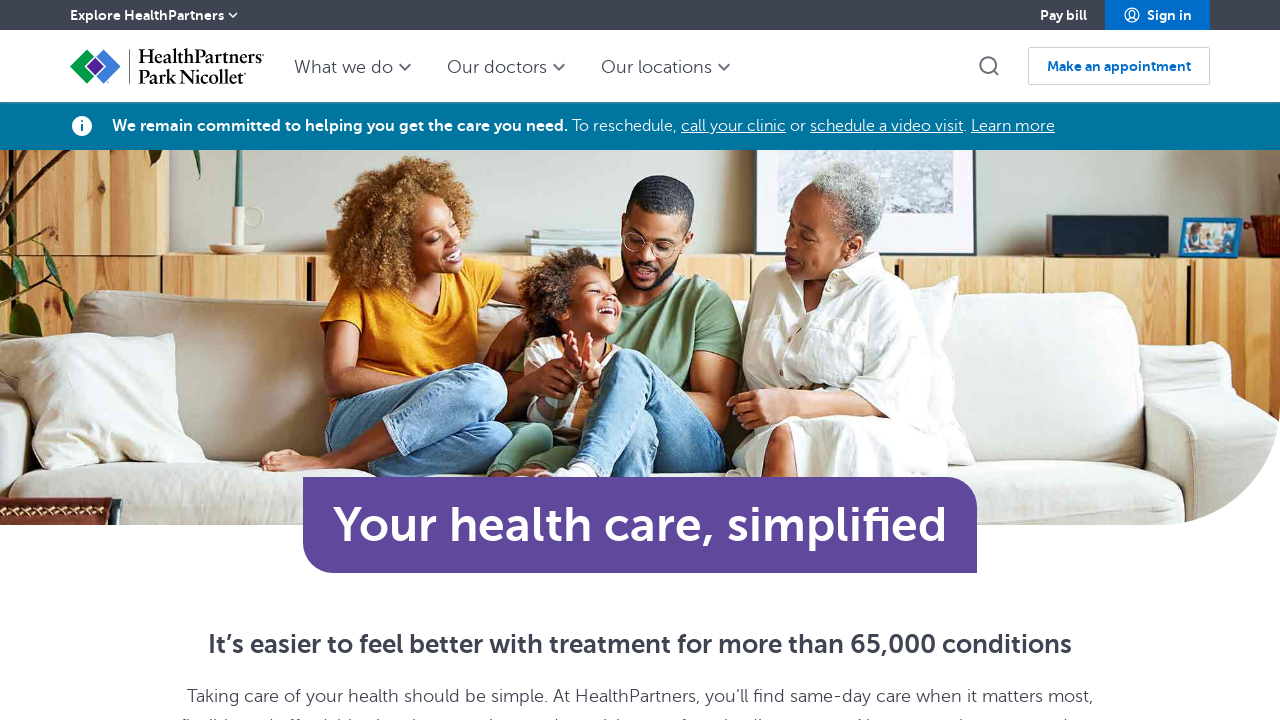

Service cards became visible
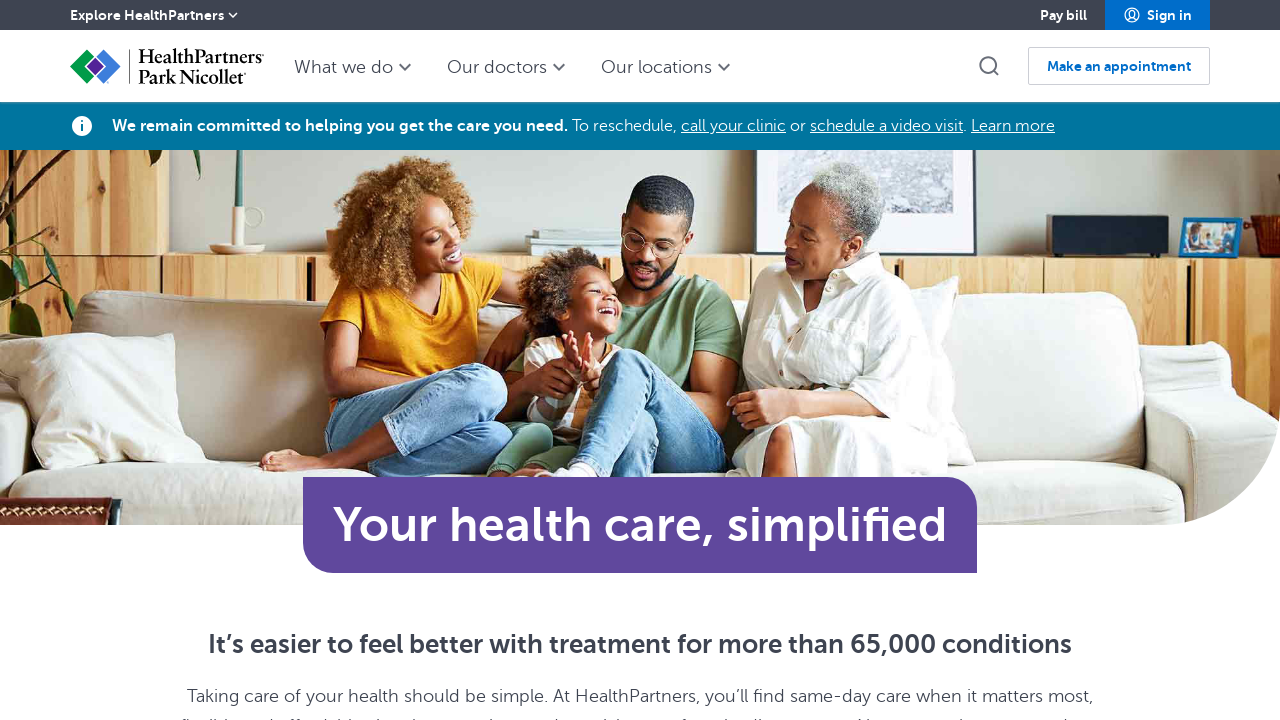

Retrieved all service card elements
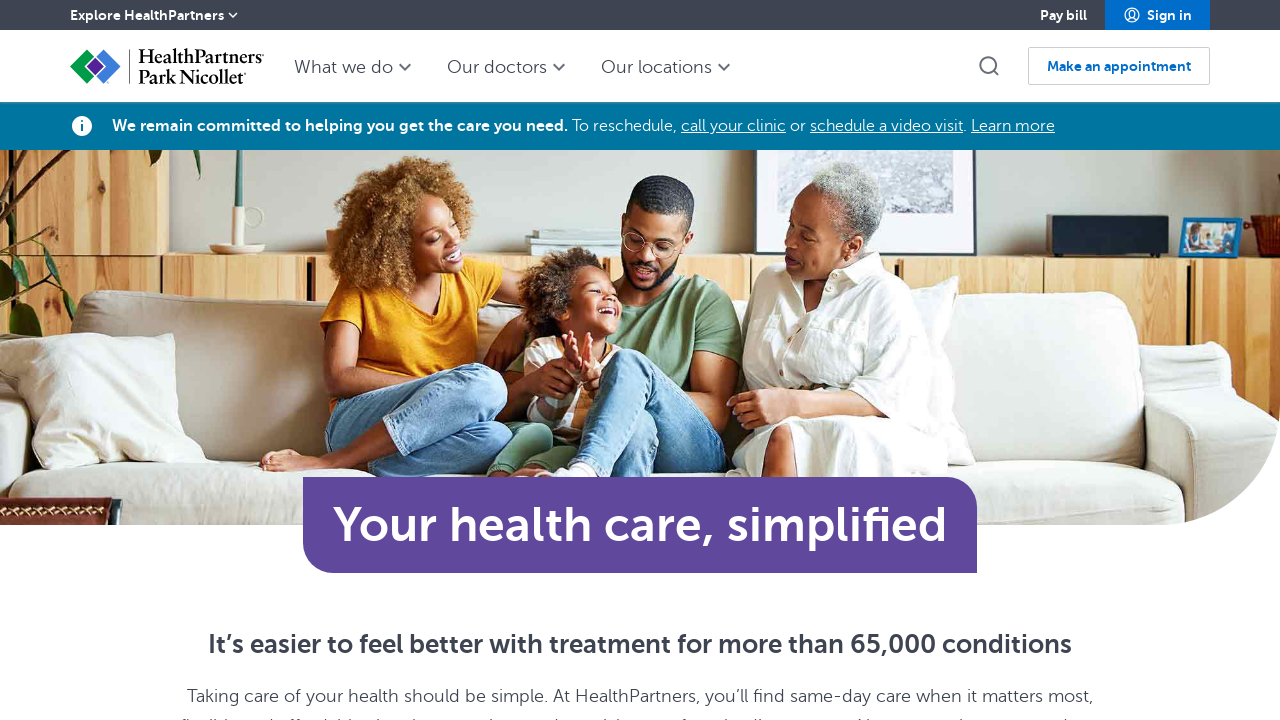

Service tab count is 3
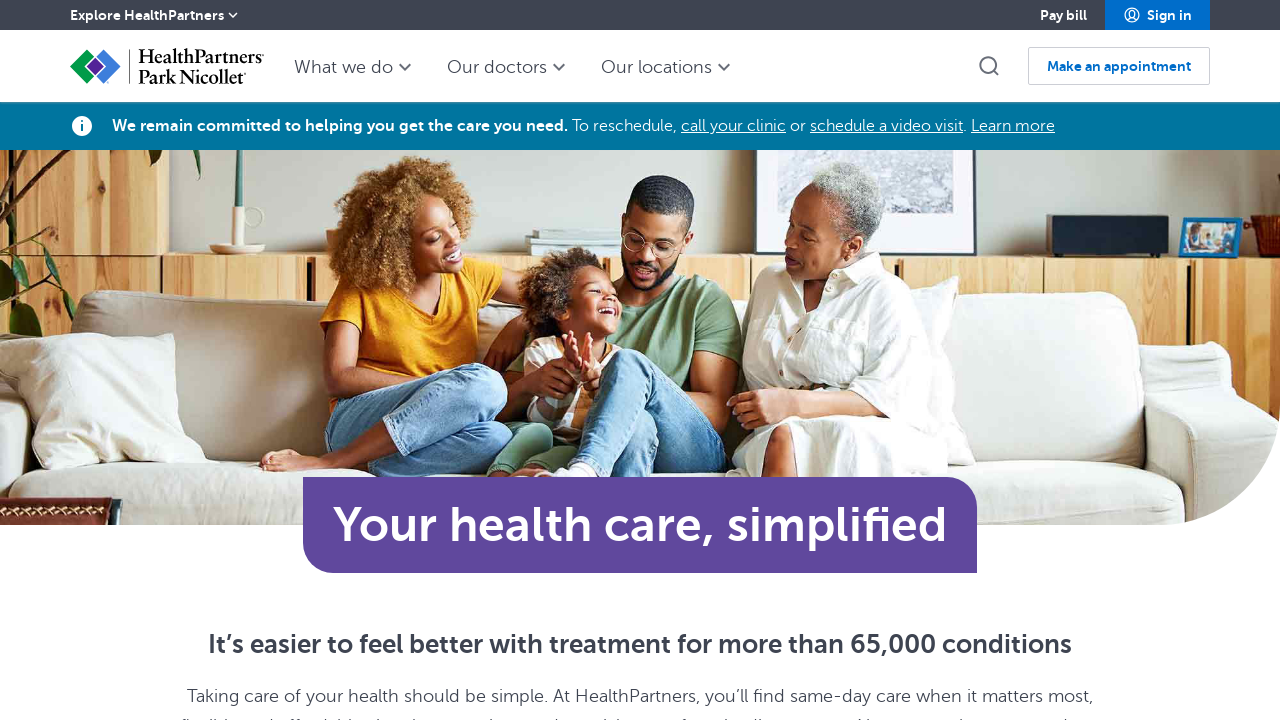

Service links became visible
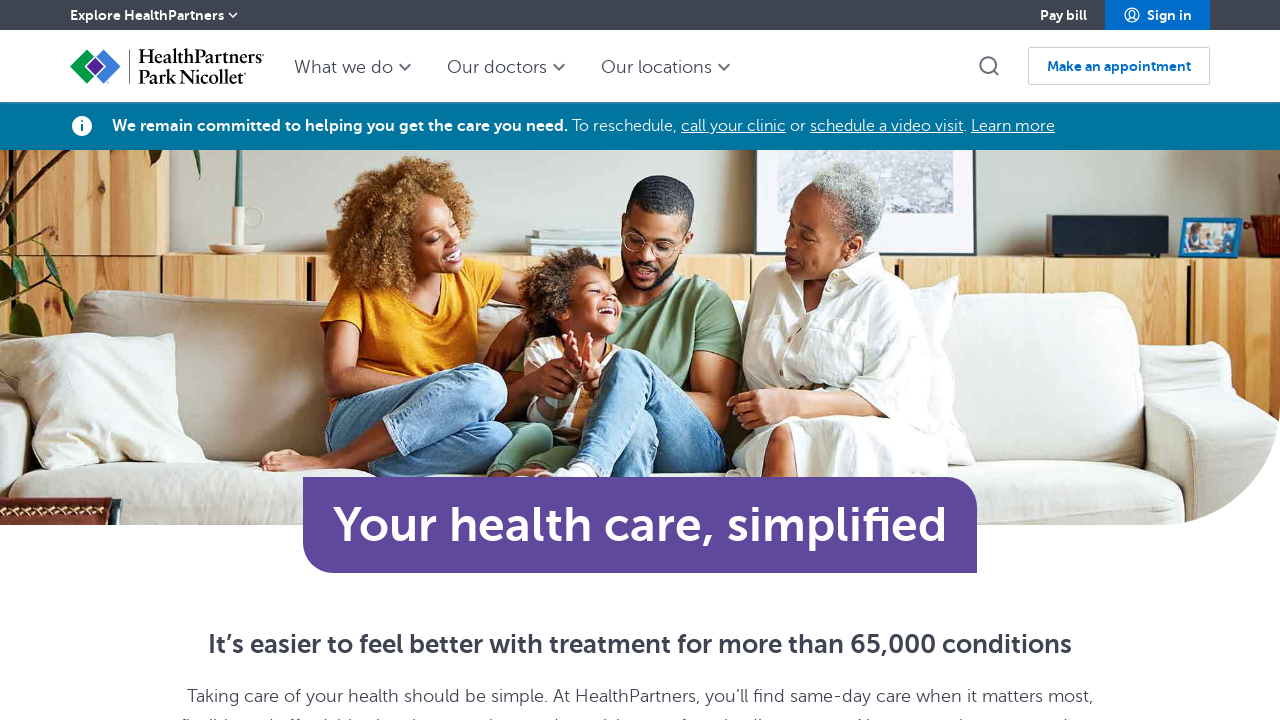

Retrieved all service links (iteration 0)
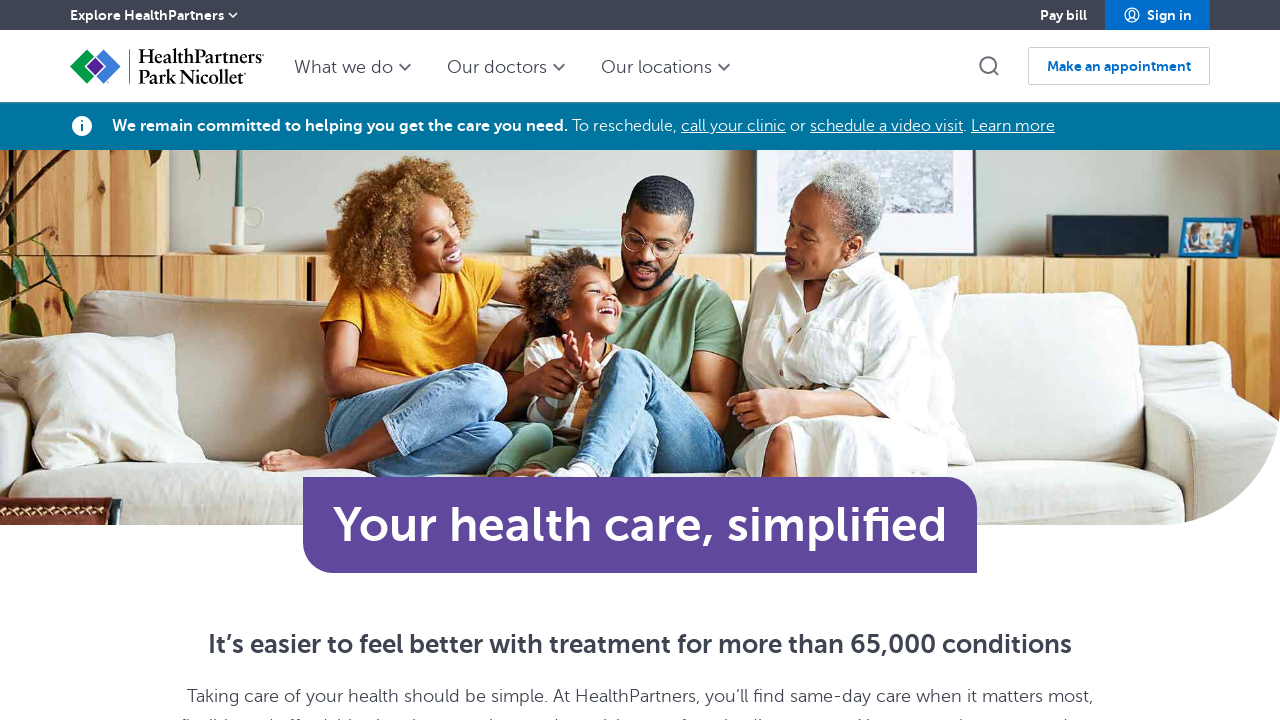

Clicked service tab 0
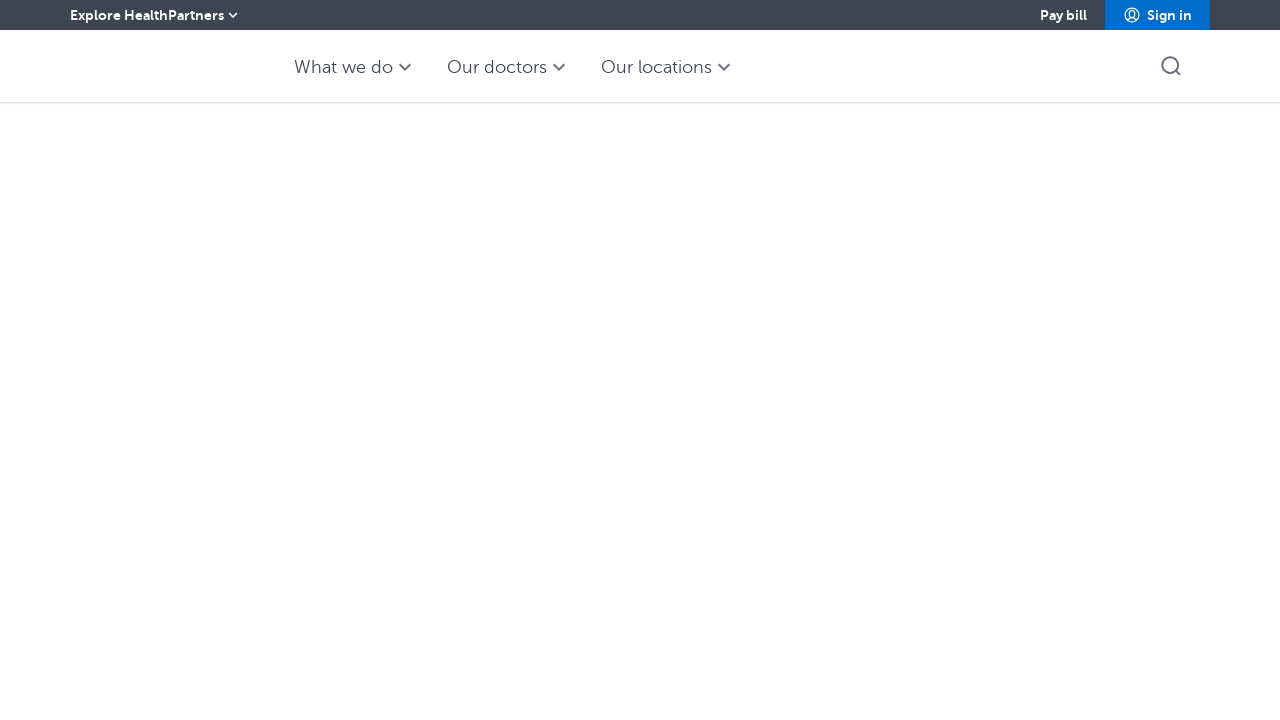

Waited 1 second for service tab 0 to load
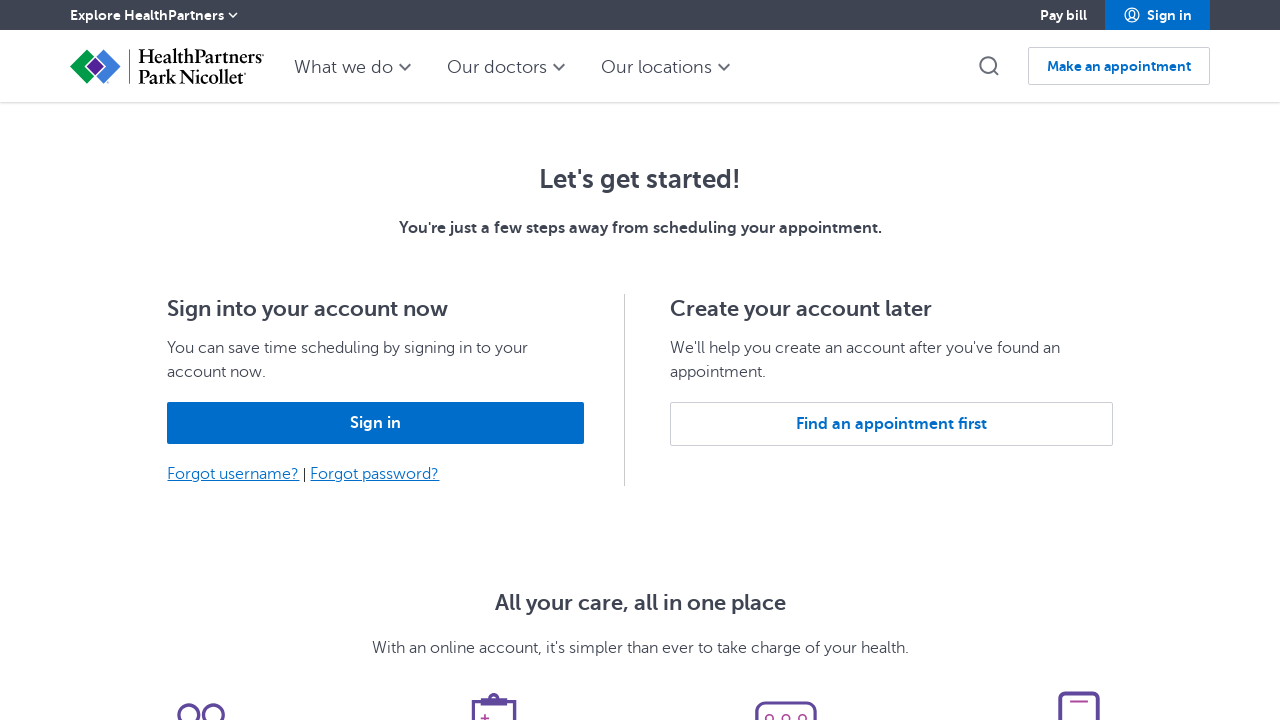

Navigated back to care page for iteration 1
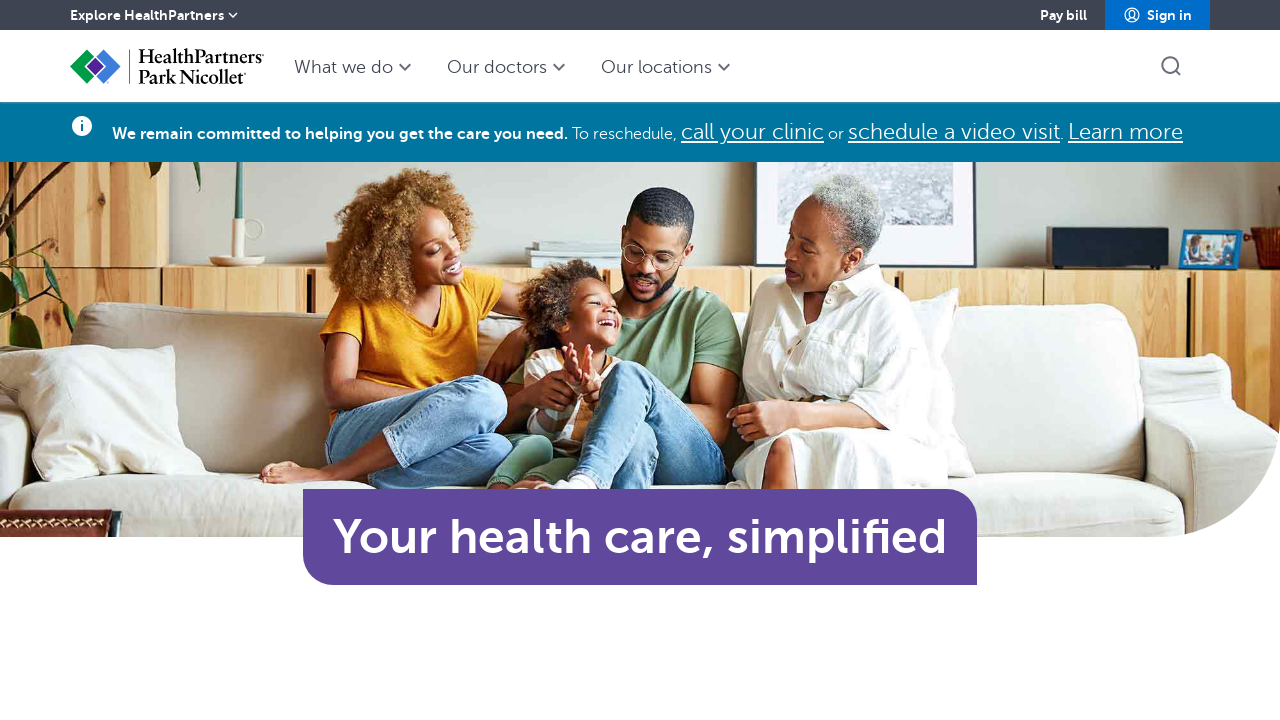

Service links became visible
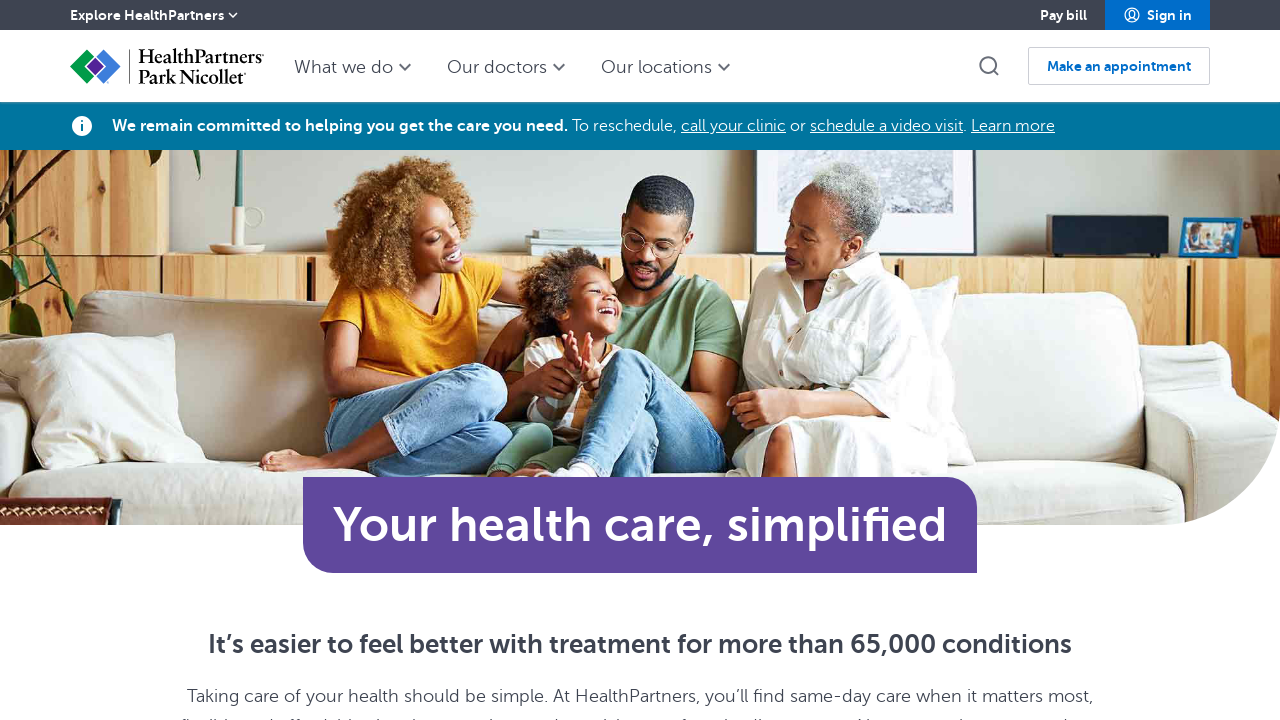

Retrieved all service links (iteration 1)
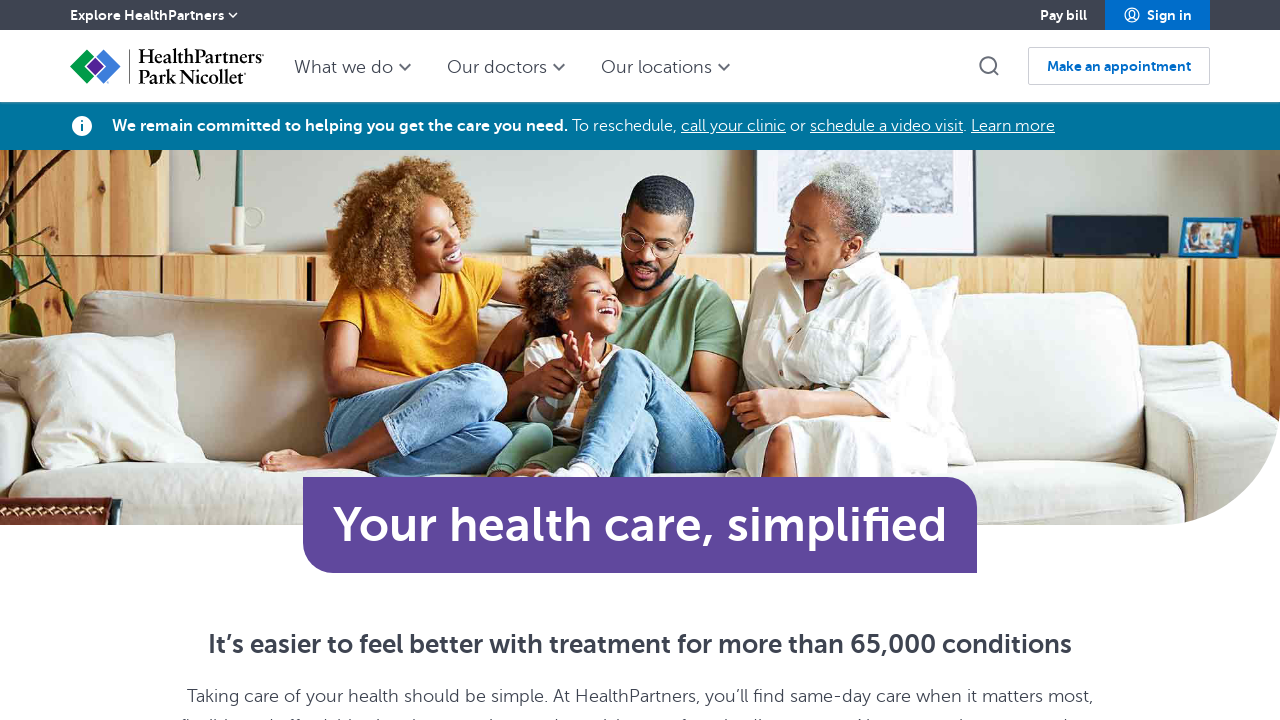

Clicked service tab 1
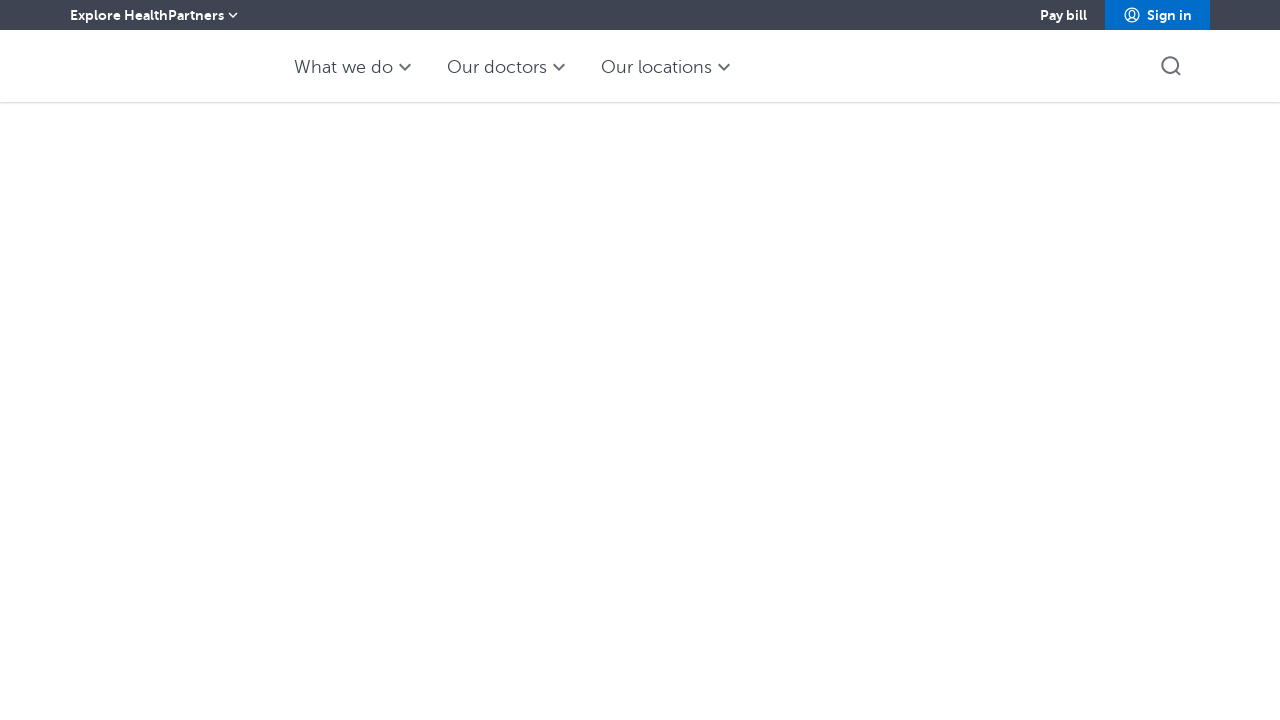

Waited 1 second for service tab 1 to load
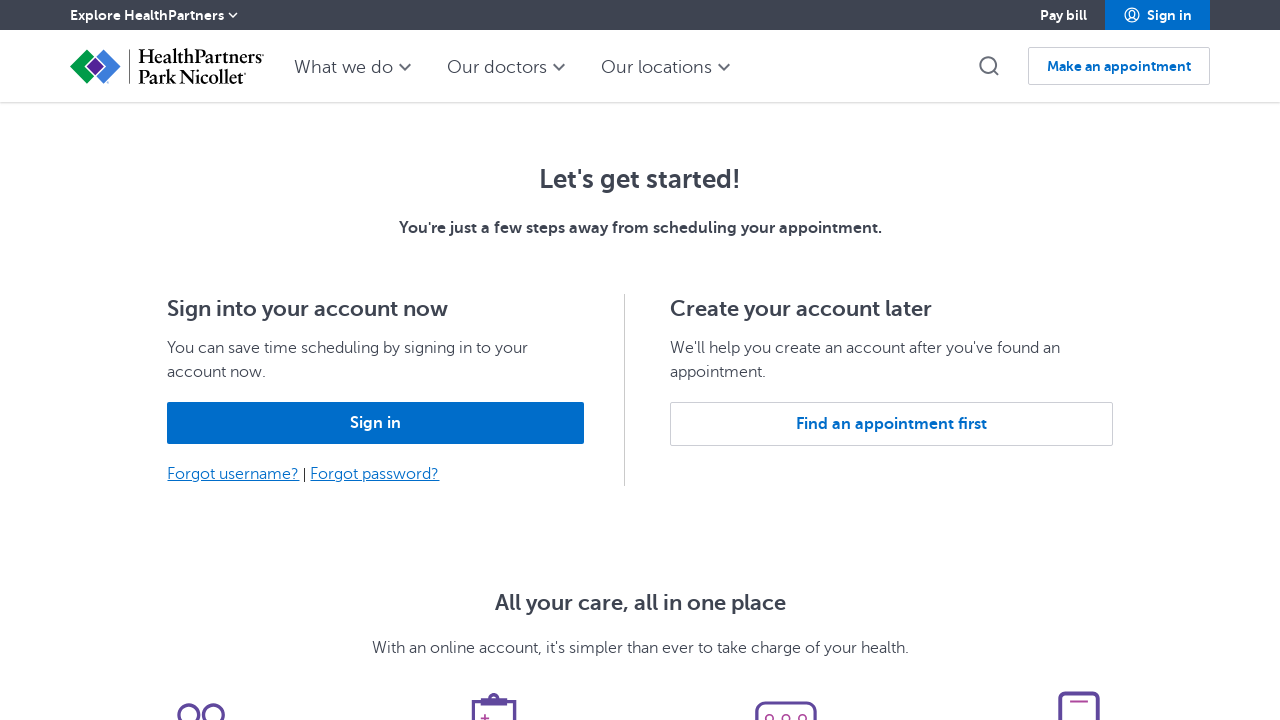

Navigated back to care page for iteration 2
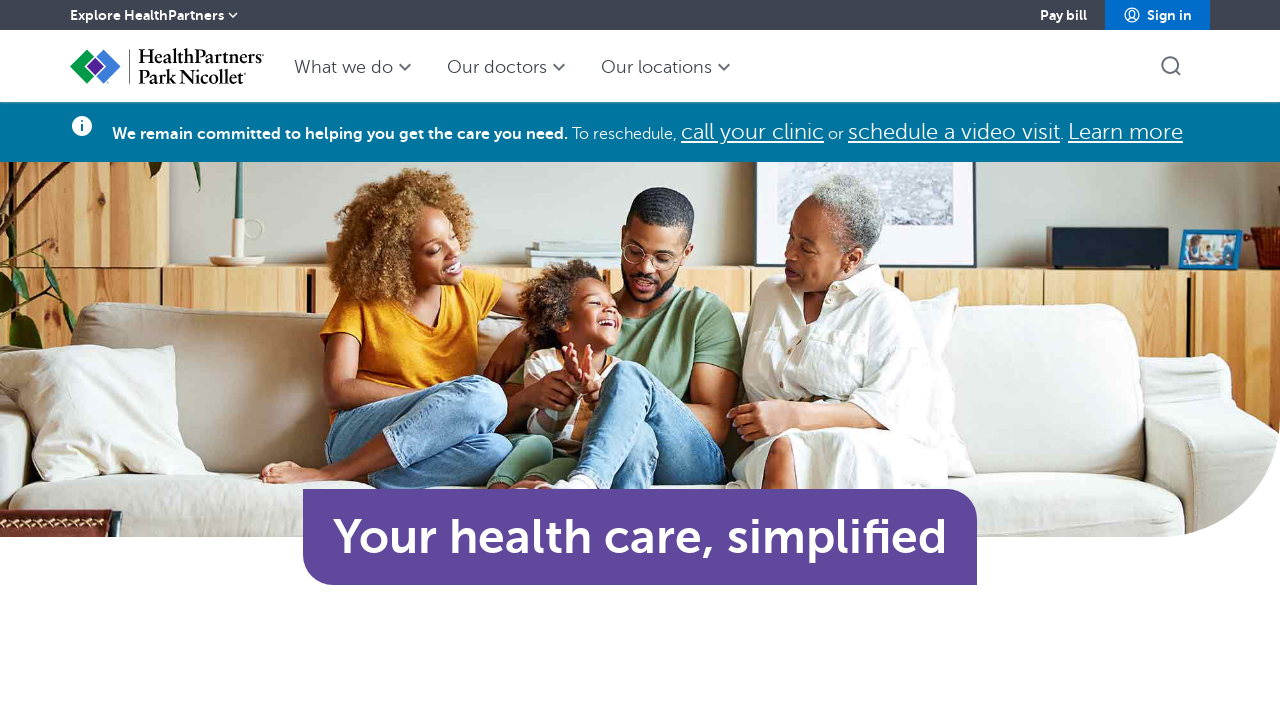

Service links became visible
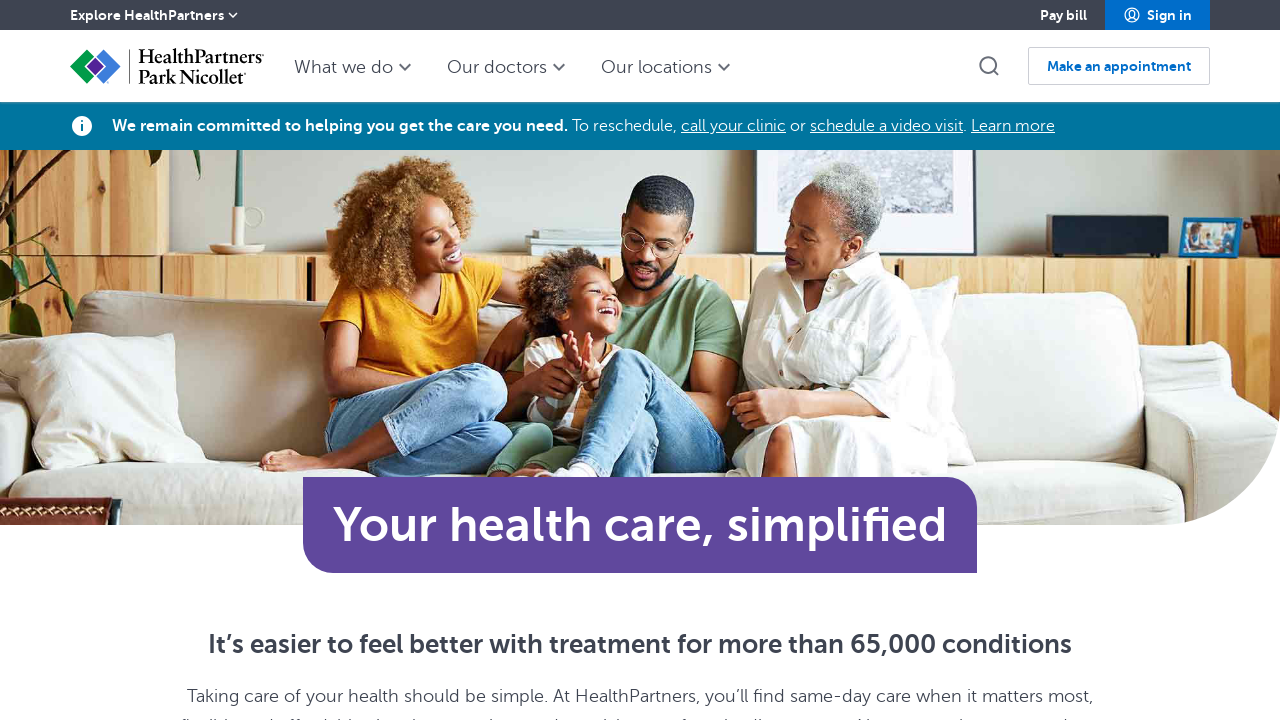

Retrieved all service links (iteration 2)
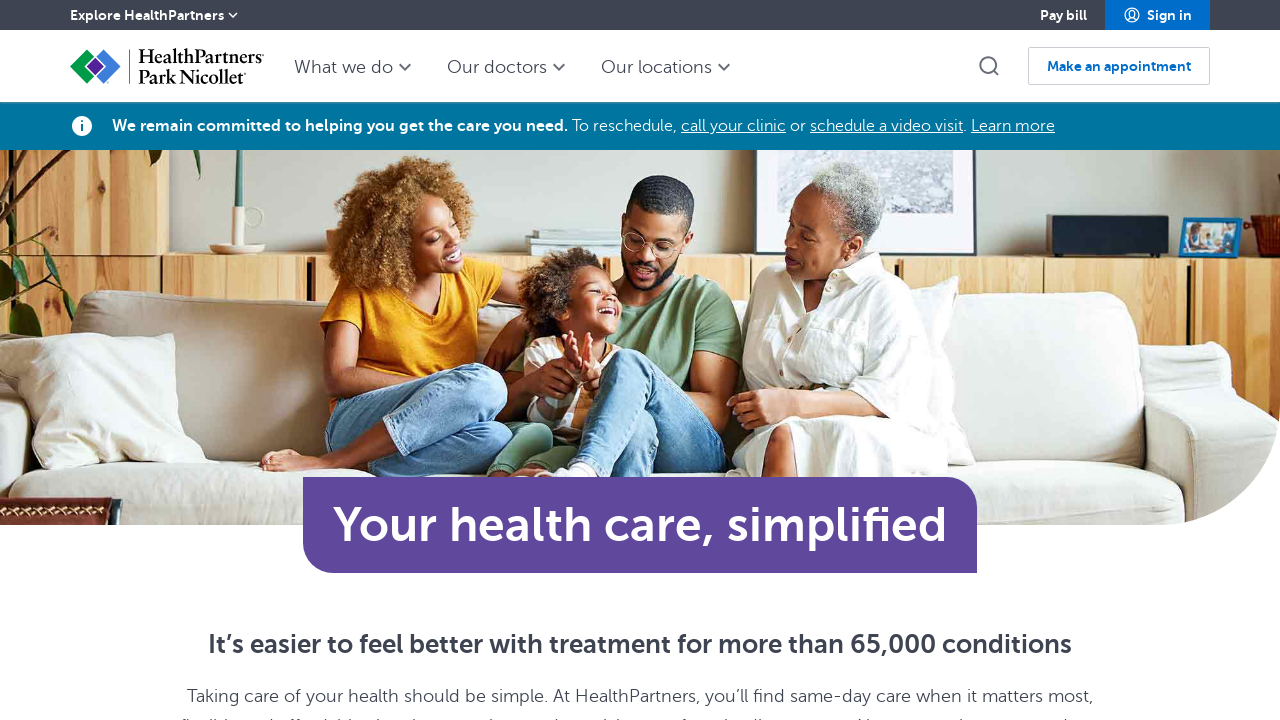

Clicked service tab 2
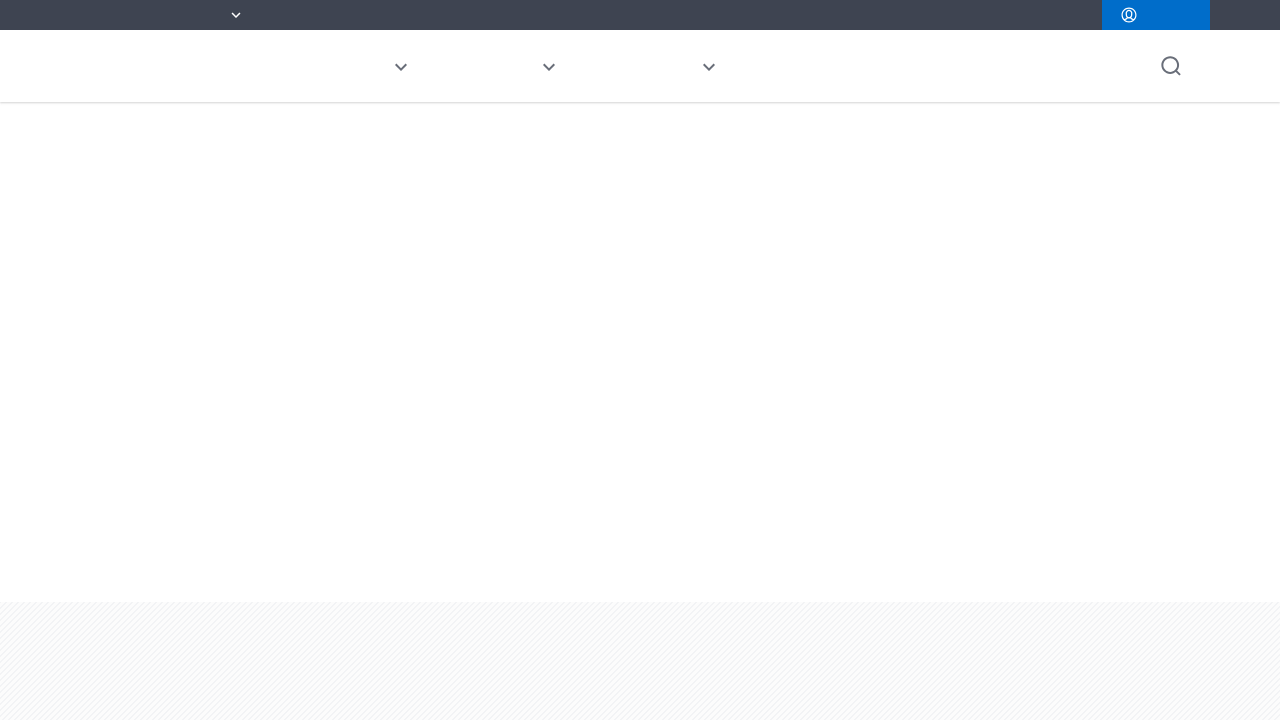

Waited 1 second for service tab 2 to load
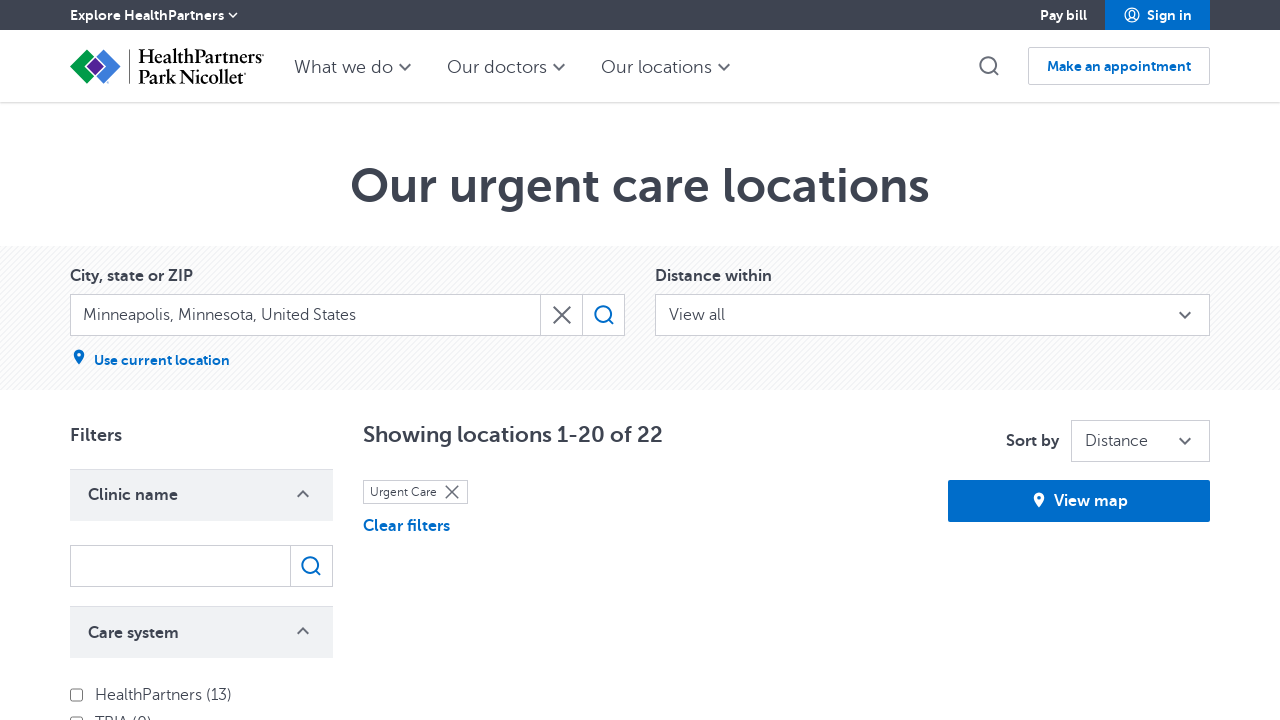

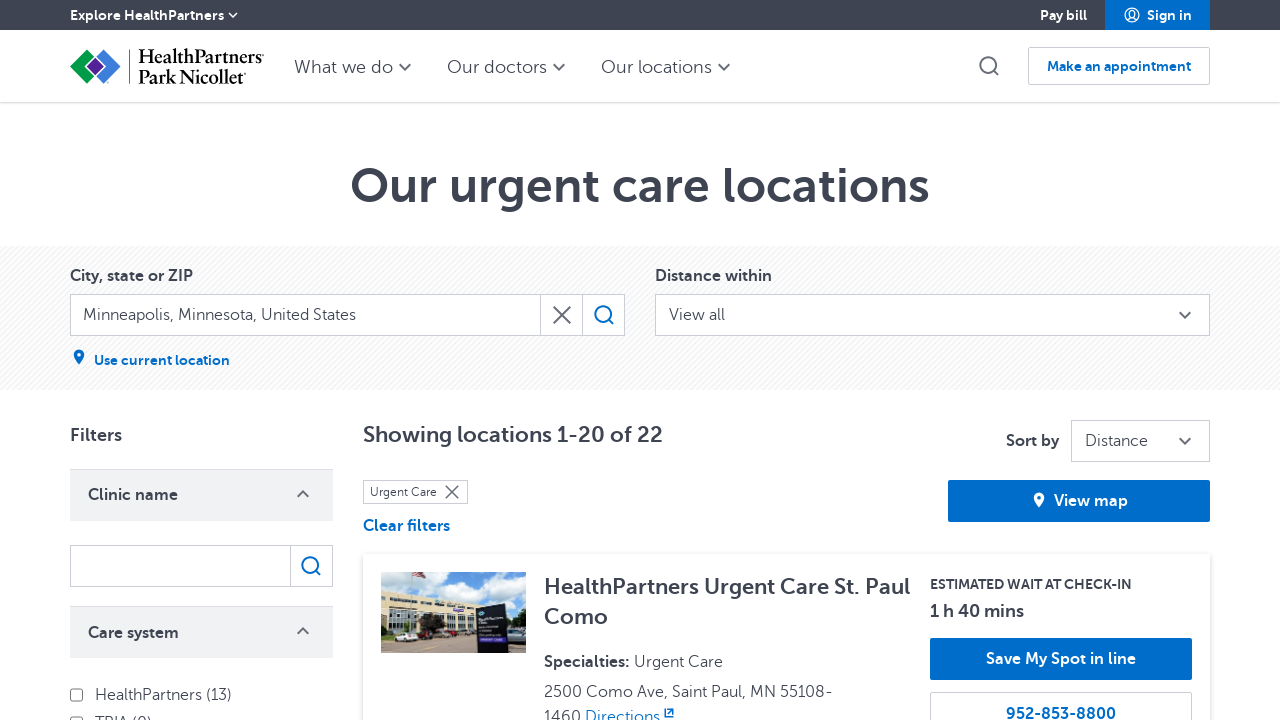